Tests date picker functionality by entering today's date and confirming the selection with Enter key.

Starting URL: https://formy-project.herokuapp.com/datepicker

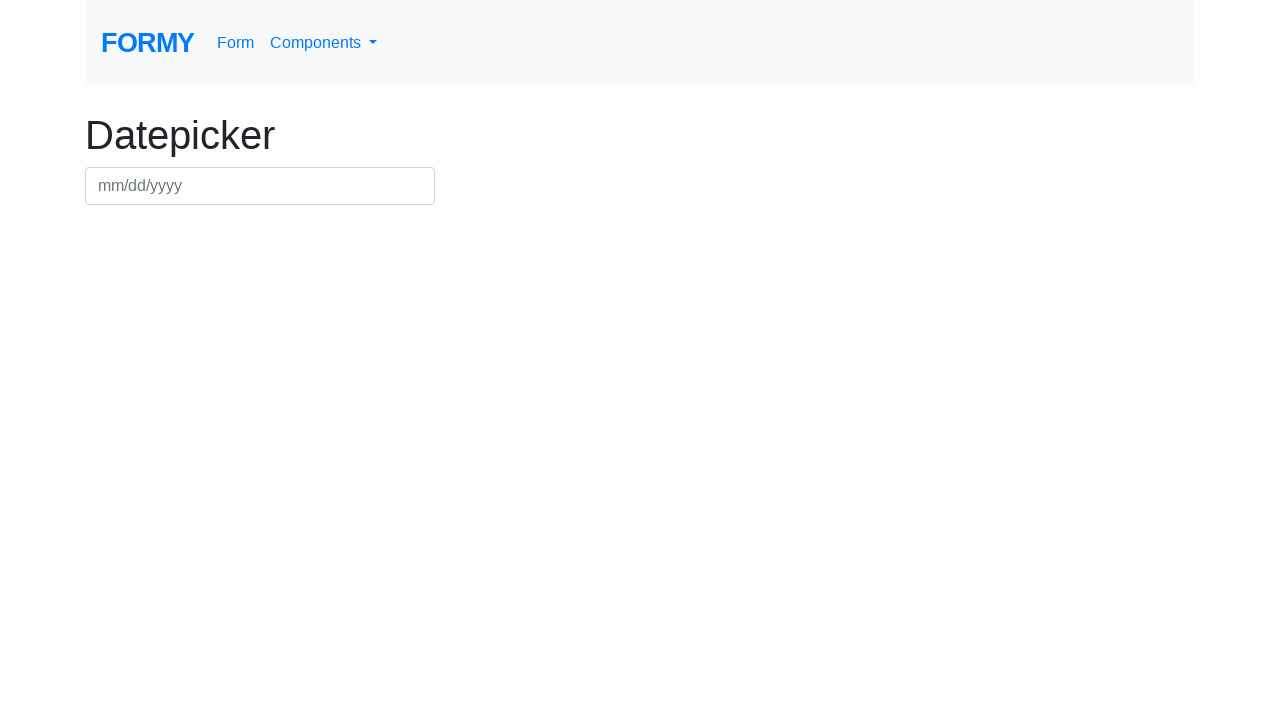

Filled datepicker input with today's date on #datepicker
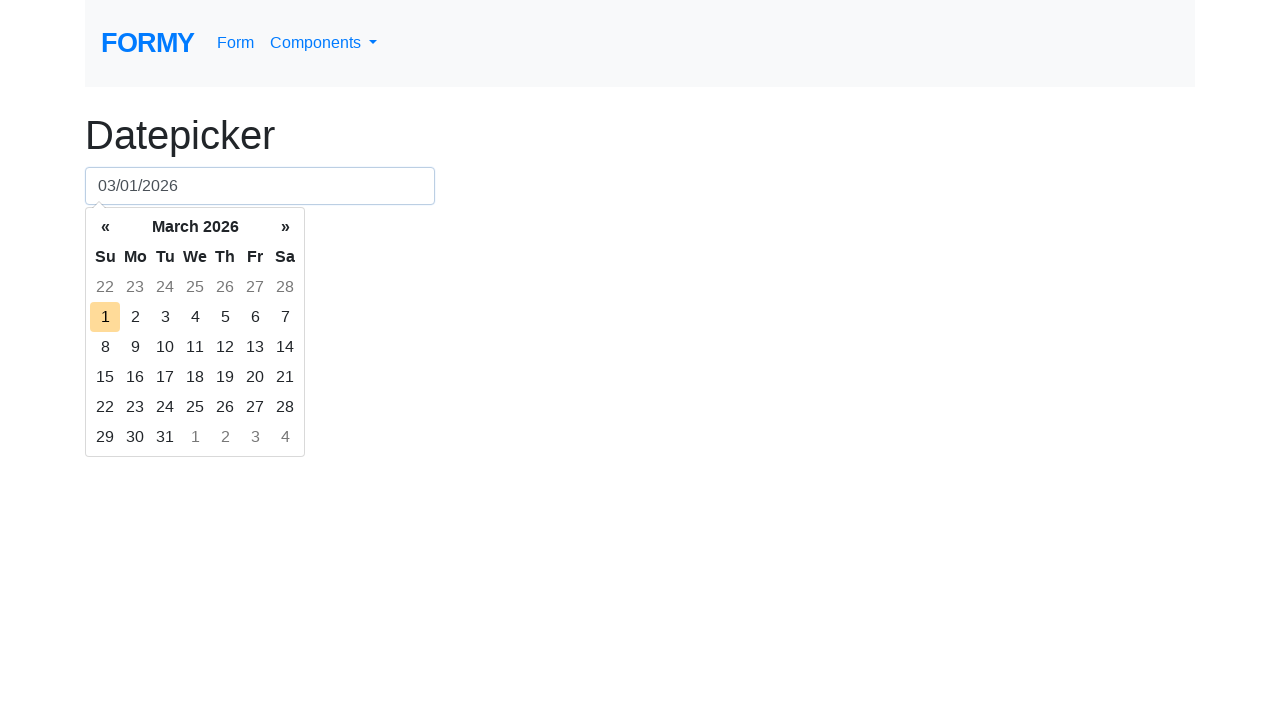

Pressed Enter to confirm date selection on #datepicker
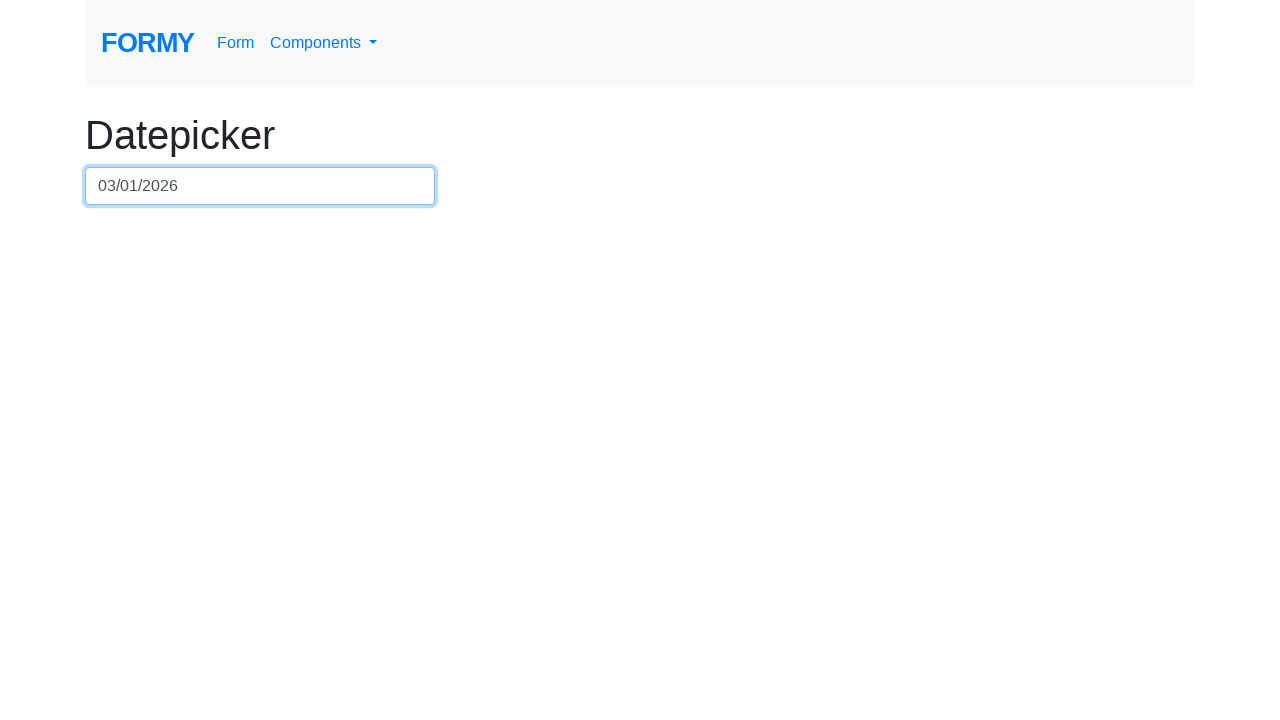

Verified that the datepicker value matches today's date
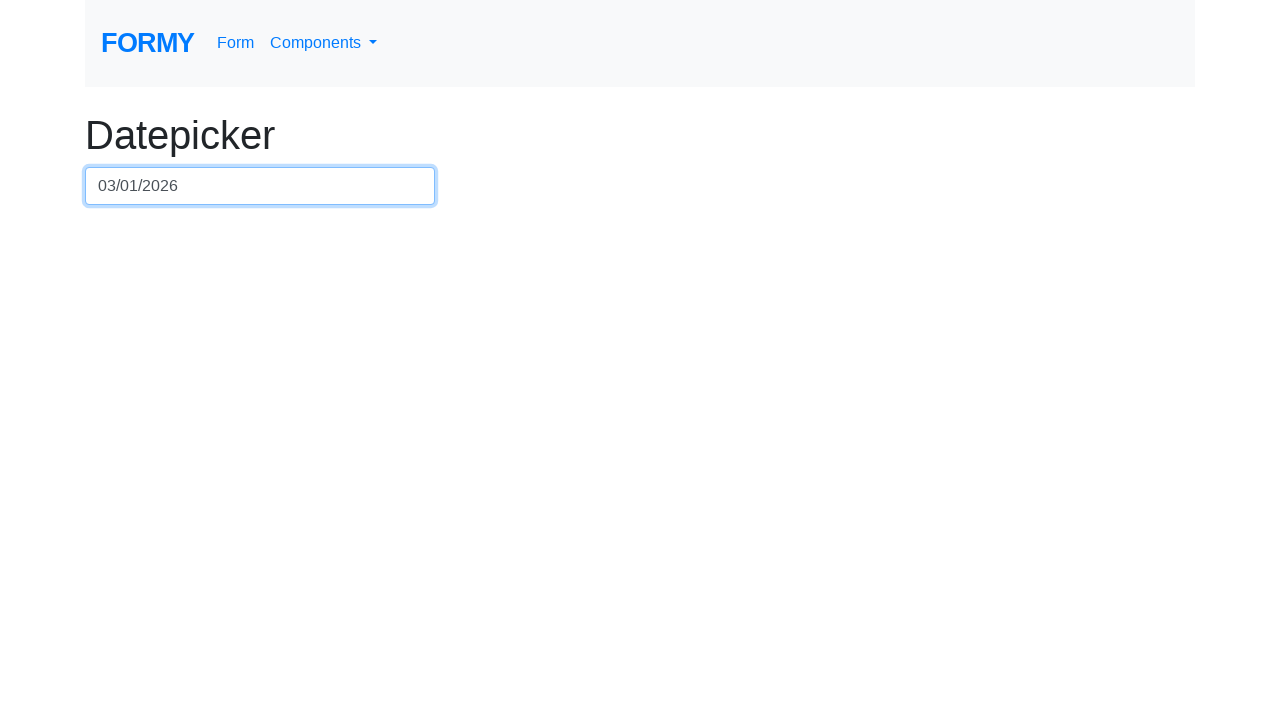

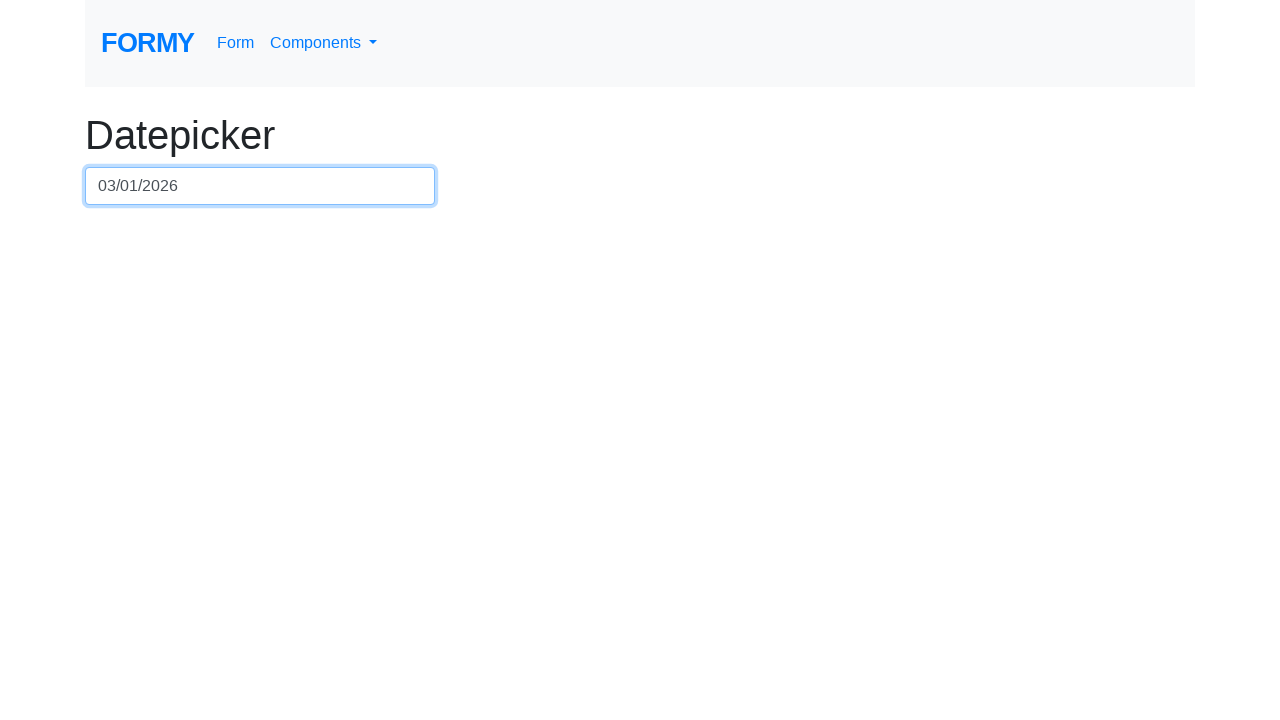